Tests radio button and checkbox interactions on an automation practice page by selecting radio buttons and multiple checkboxes

Starting URL: https://rahulshettyacademy.com/AutomationPractice/

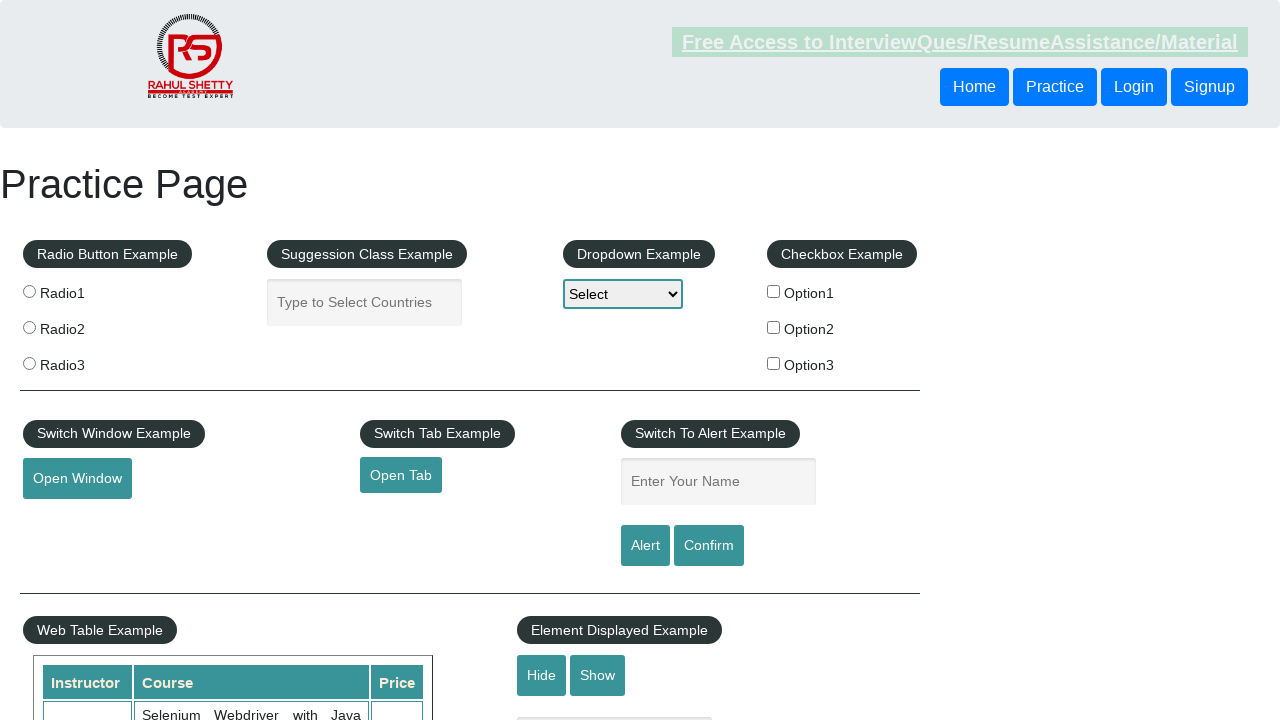

Selected radio button option 2 at (29, 327) on input[value='radio2']
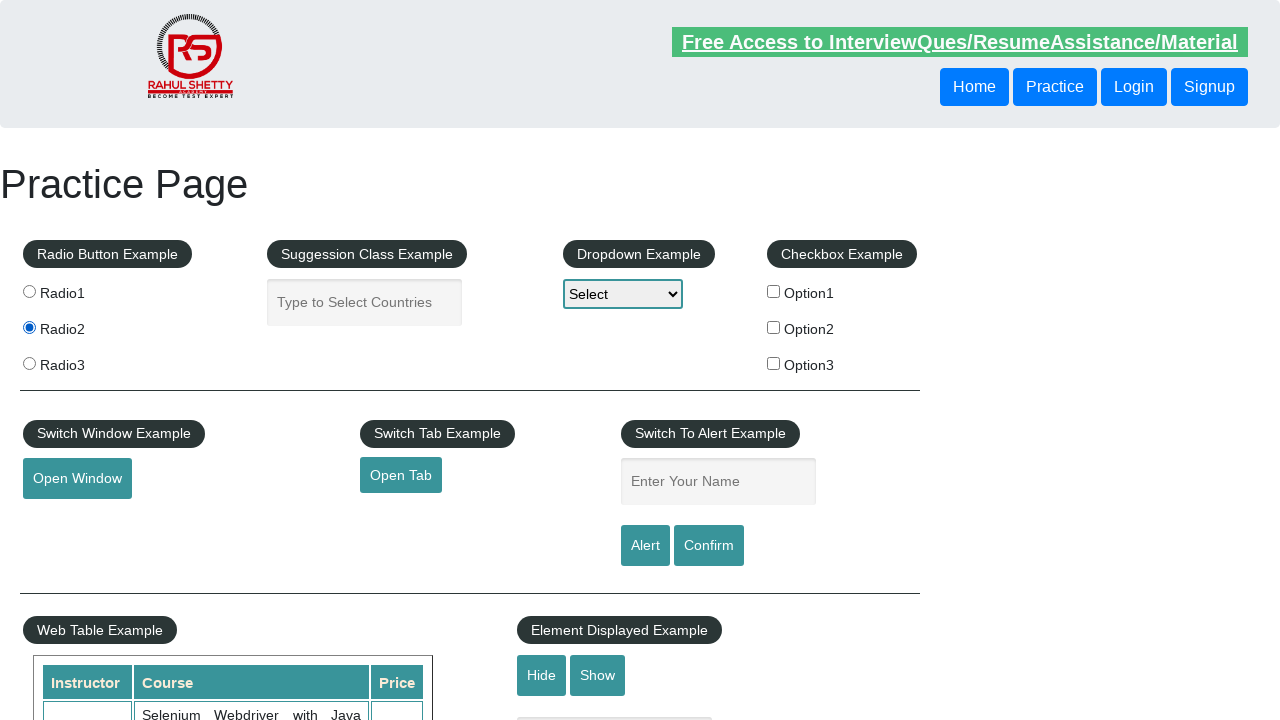

Selected checkbox option 3 at (774, 363) on input#checkBoxOption3
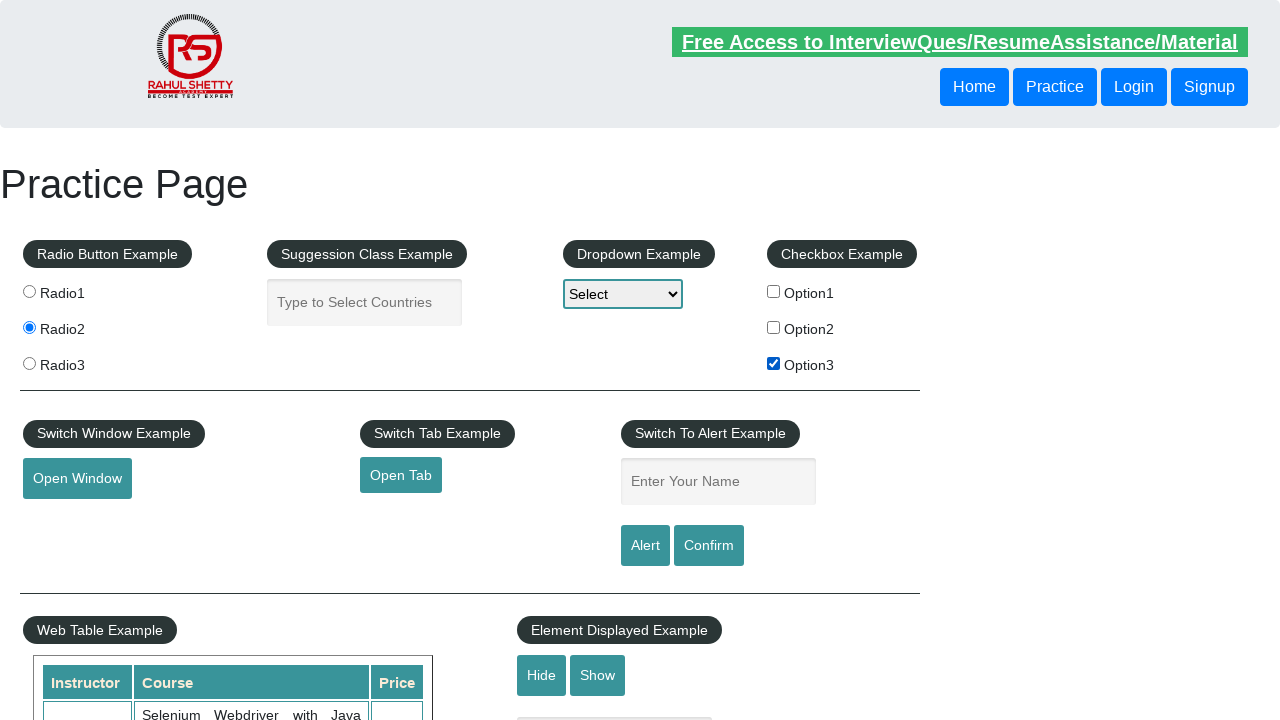

Selected checkbox option 2 at (774, 327) on input#checkBoxOption2
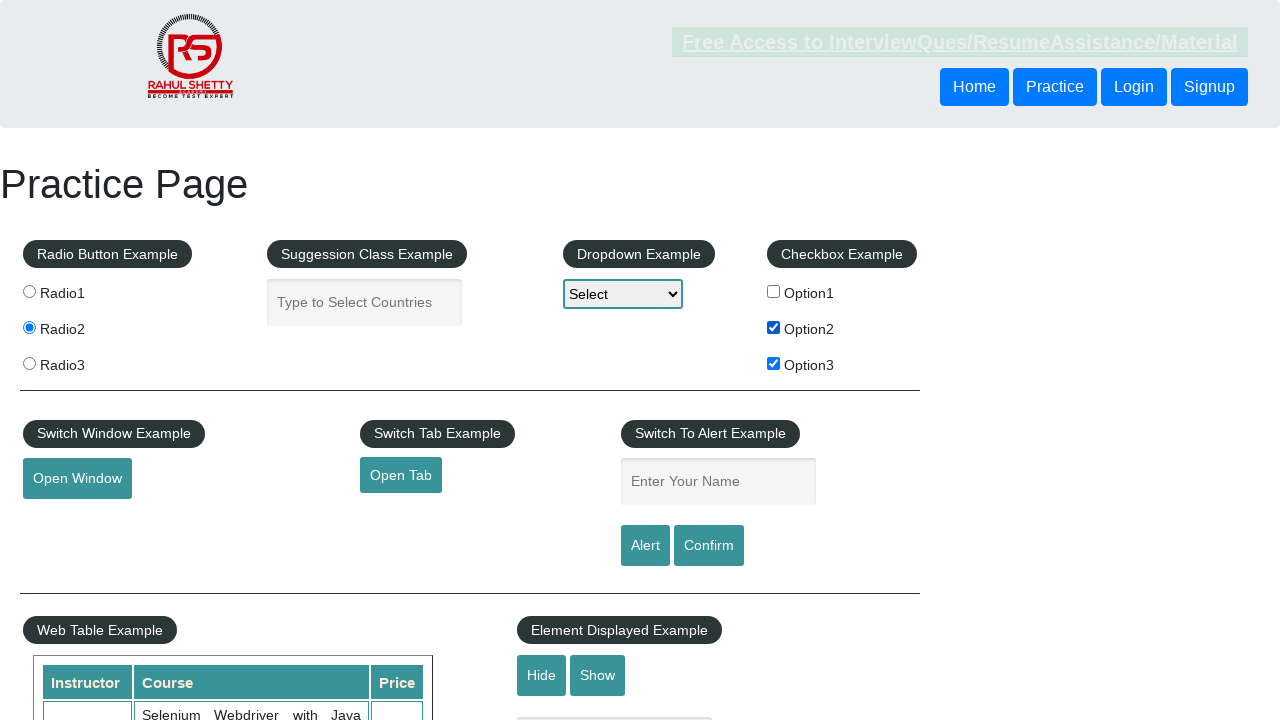

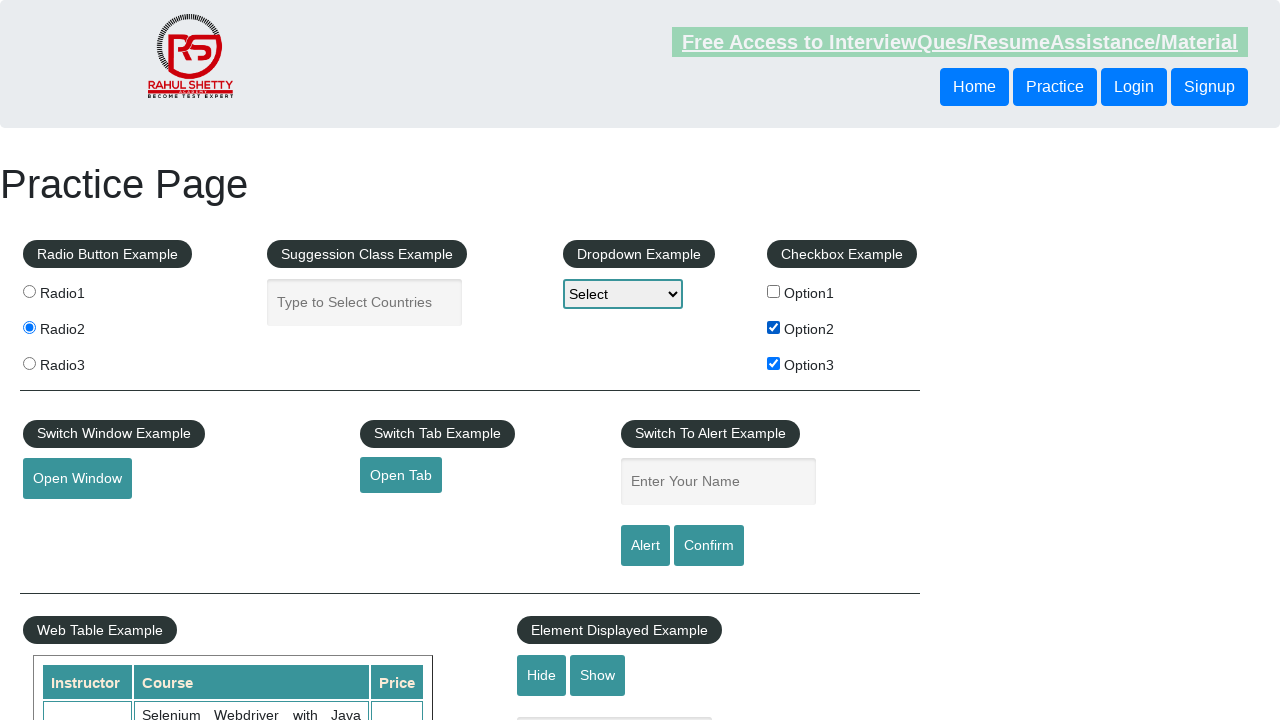